Navigates through a multi-level dropdown menu by hovering over "Courses", then "Software Testing", and clicking on "Selenium Certification Training"

Starting URL: http://greenstech.in/selenium-course-content.html

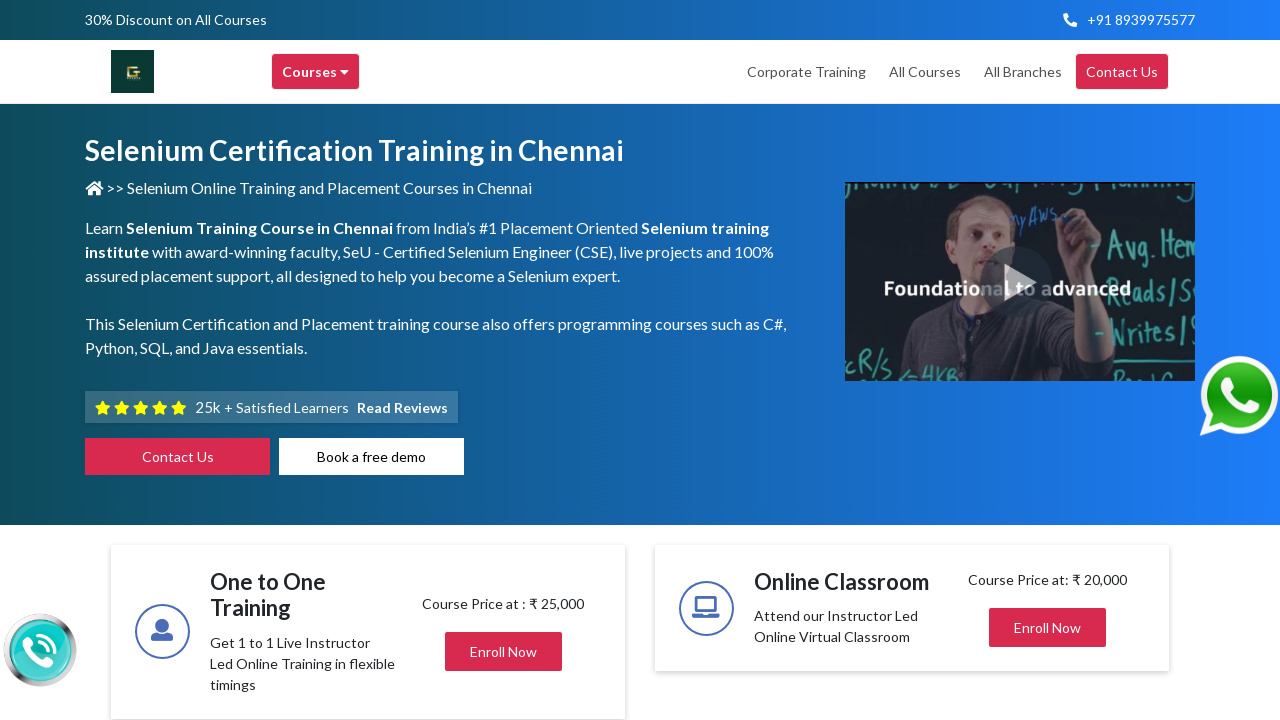

Hovered over 'Courses' menu item at (316, 72) on xpath=//div[text()='Courses ']
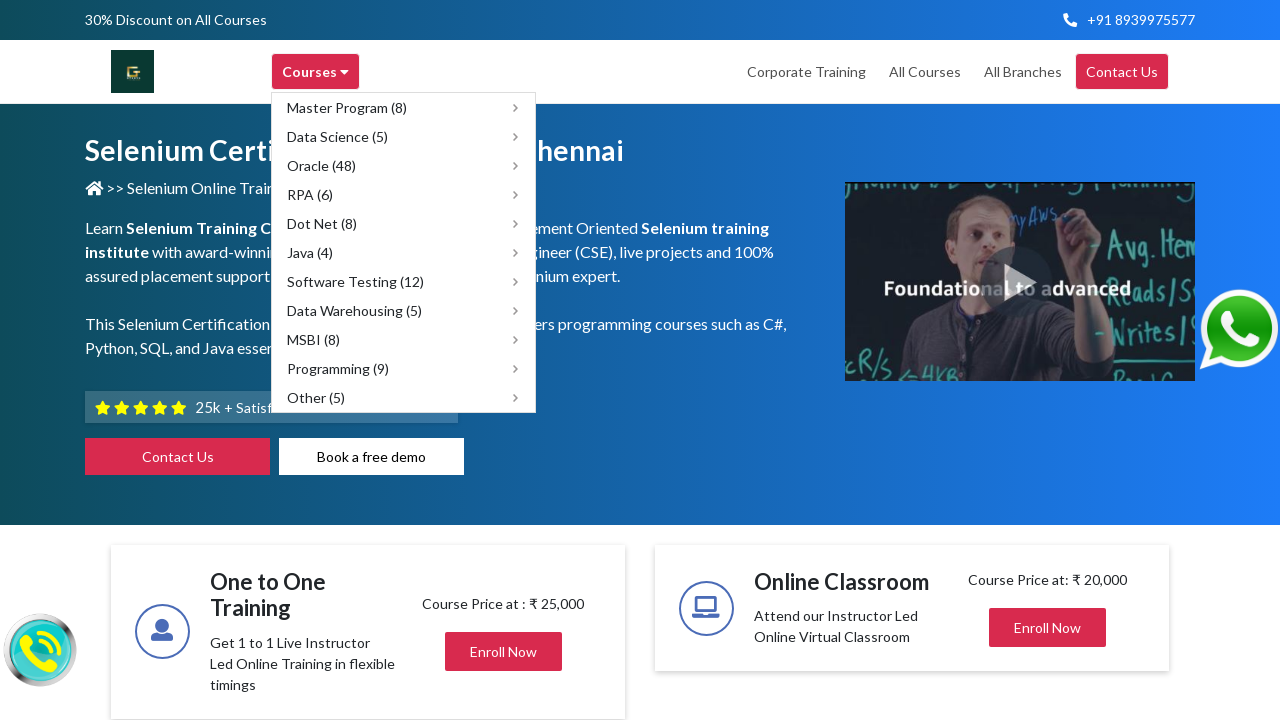

Hovered over 'Software Testing (12)' submenu at (356, 282) on xpath=//span[text()='Software Testing (12)']
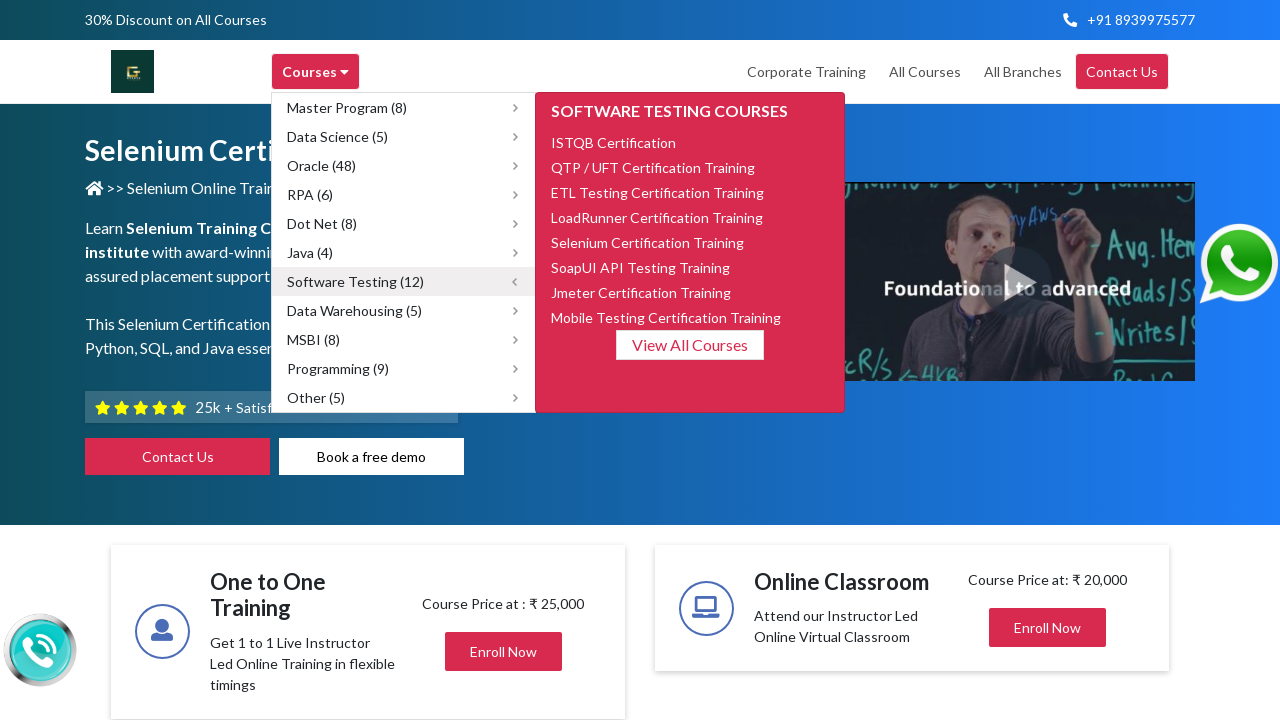

Clicked on 'Selenium Certification Training' option at (648, 242) on xpath=//span[text()='Selenium Certification Training']
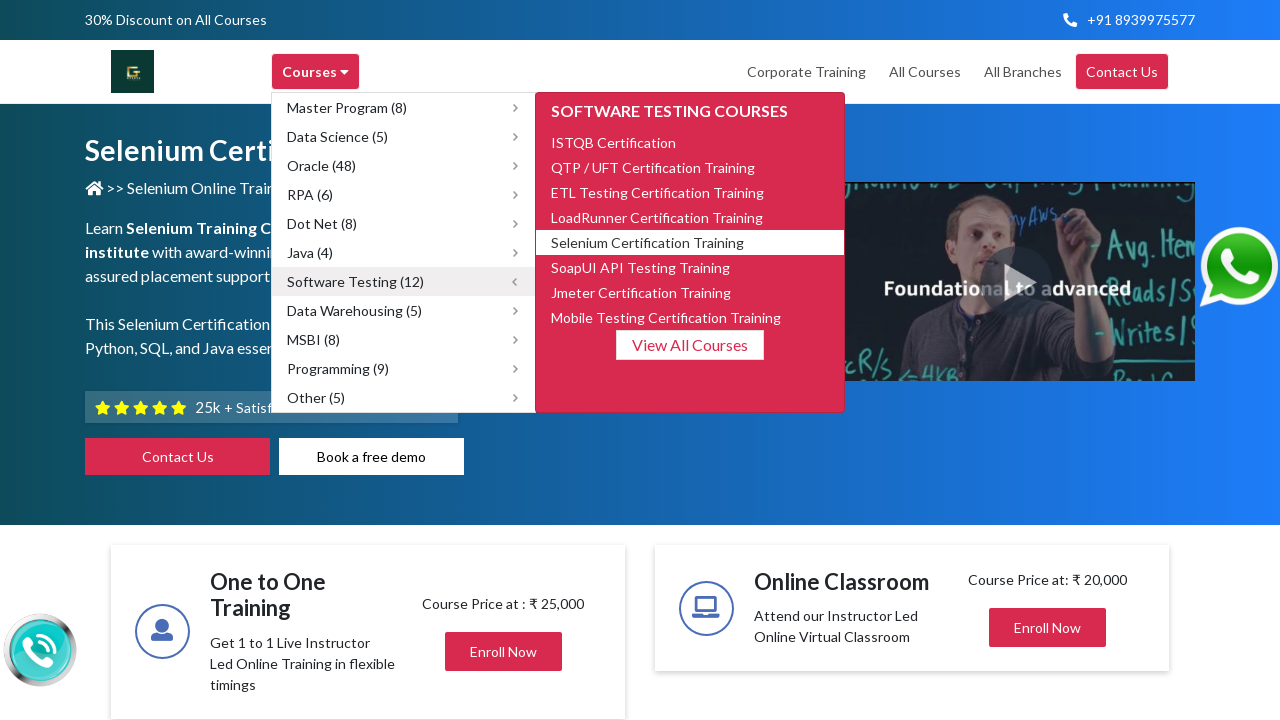

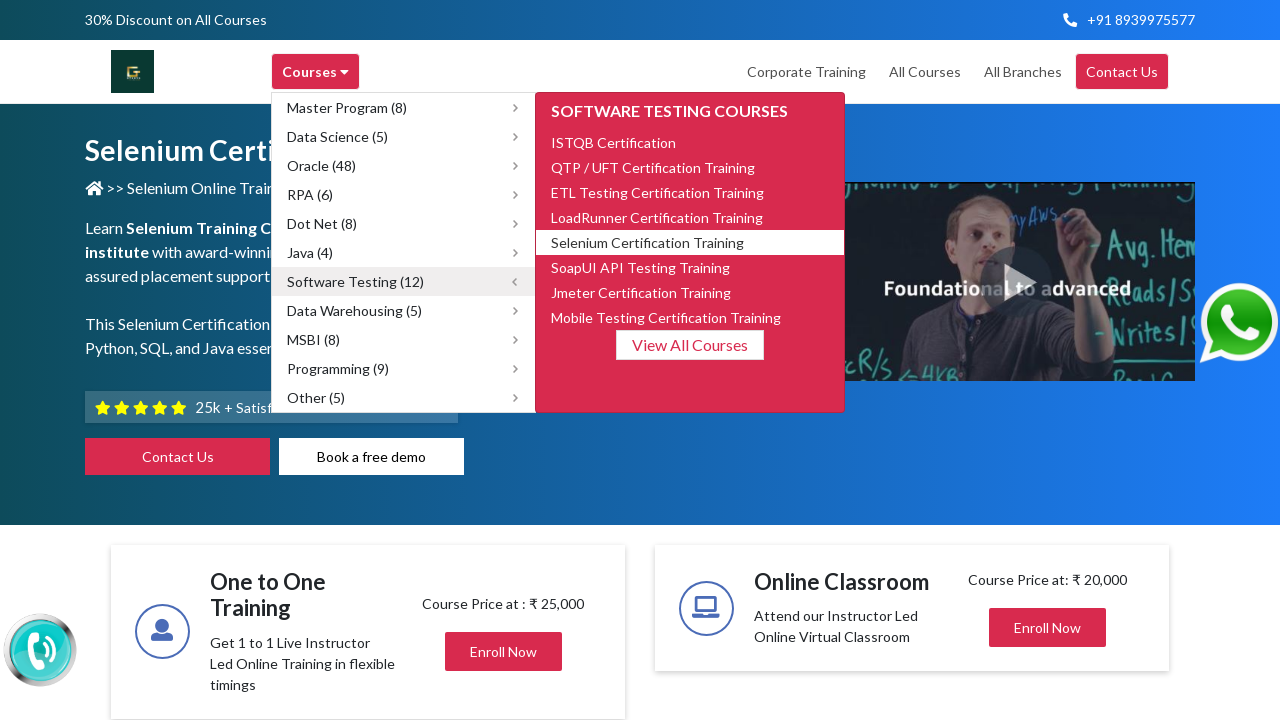